Tests dropdown selection by finding the dropdown element, iterating through options, and clicking on the desired option based on text matching.

Starting URL: https://the-internet.herokuapp.com/dropdown

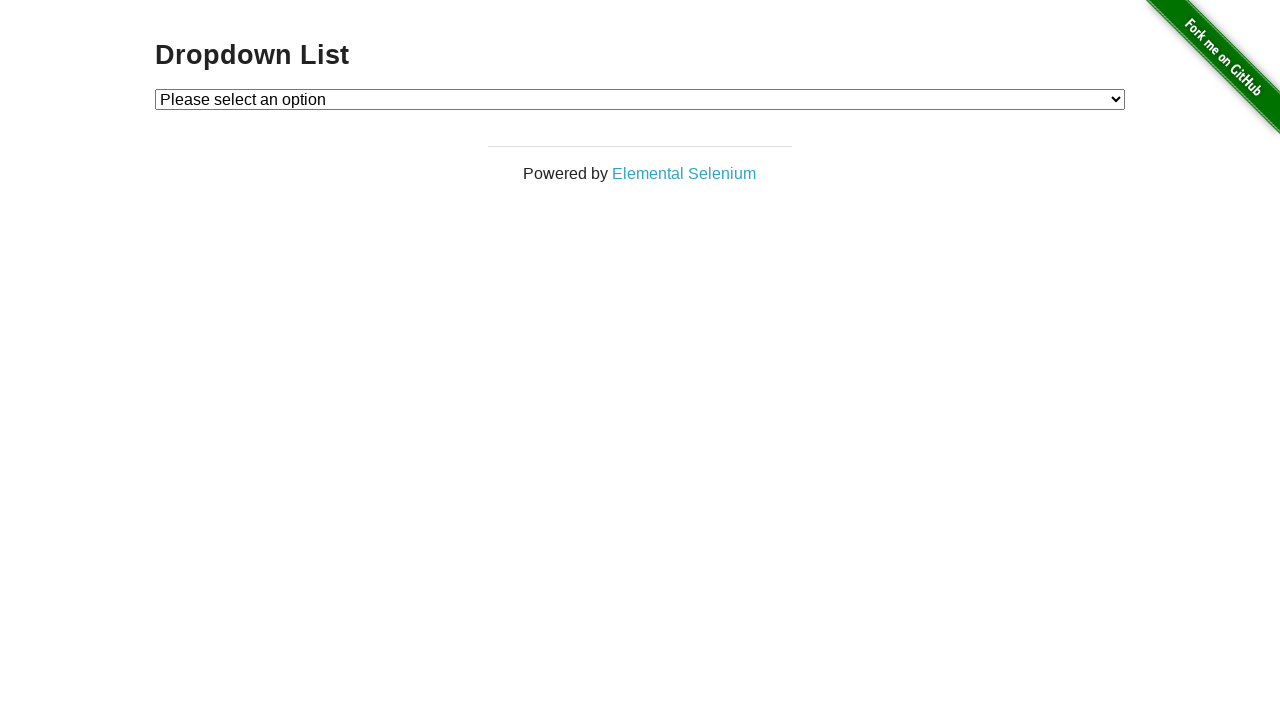

Clicked on the dropdown element at (640, 99) on #dropdown
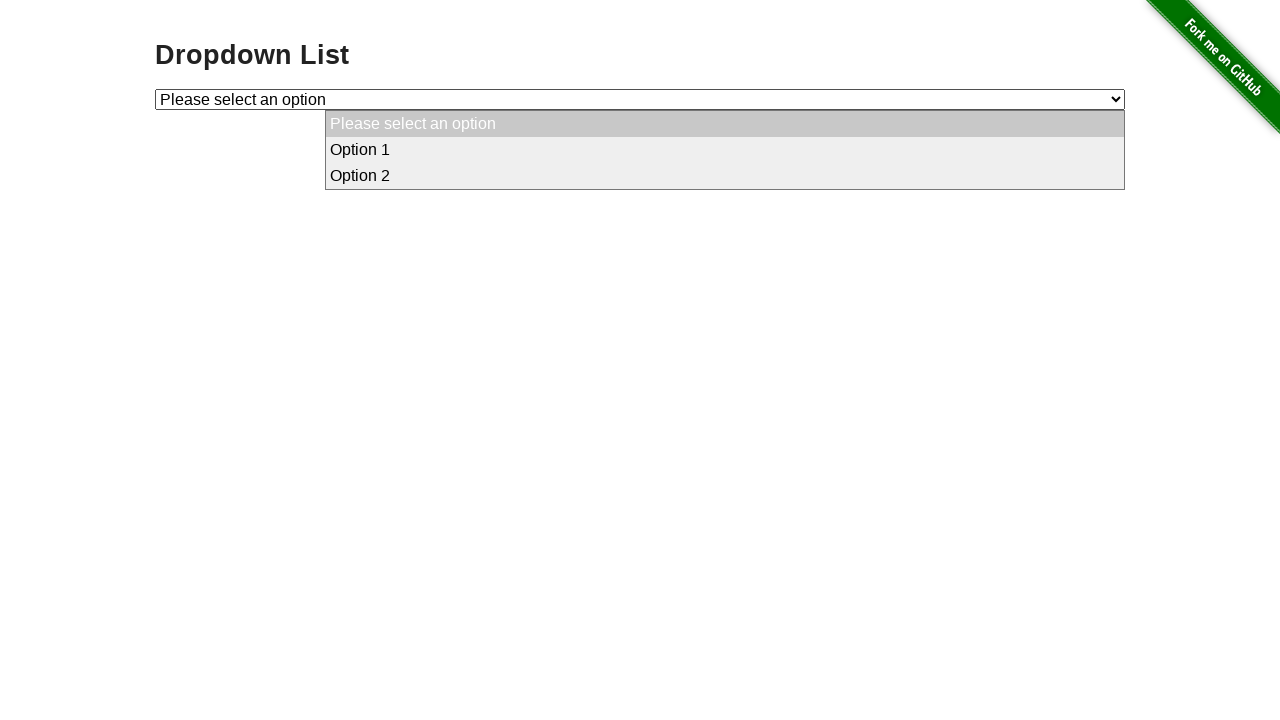

Selected 'Option 1' from the dropdown using label on #dropdown
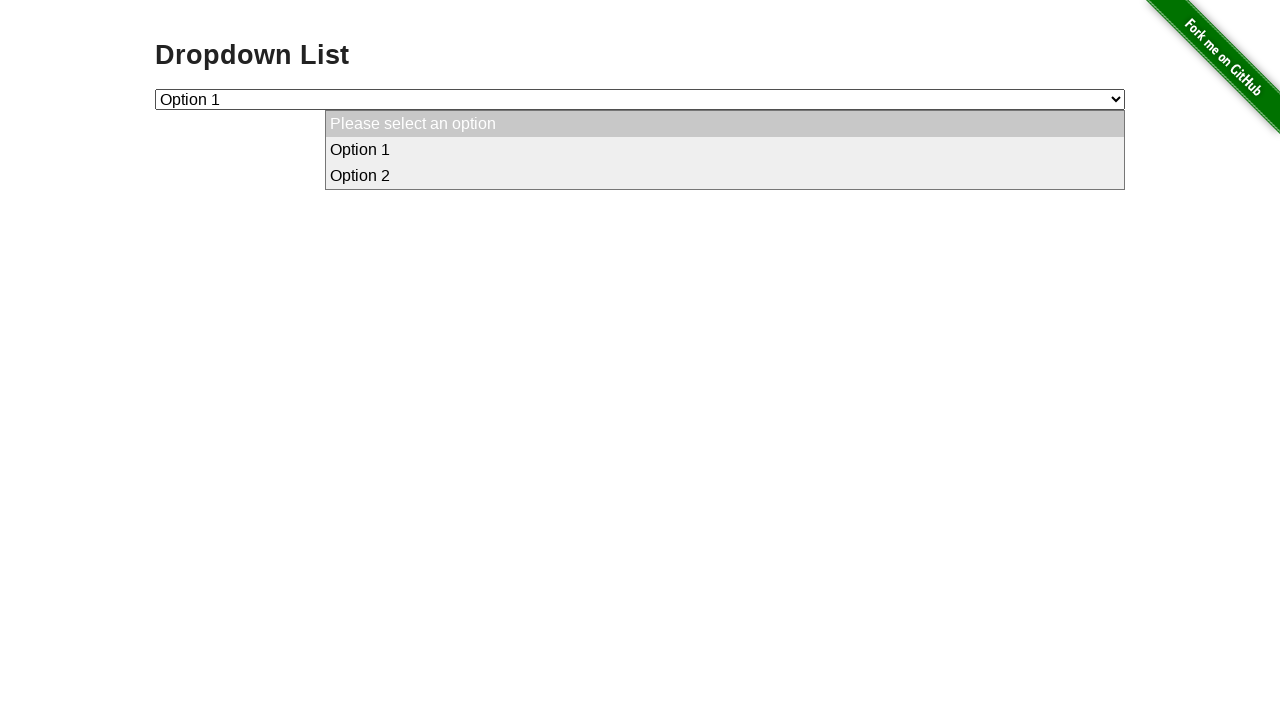

Retrieved the selected dropdown value
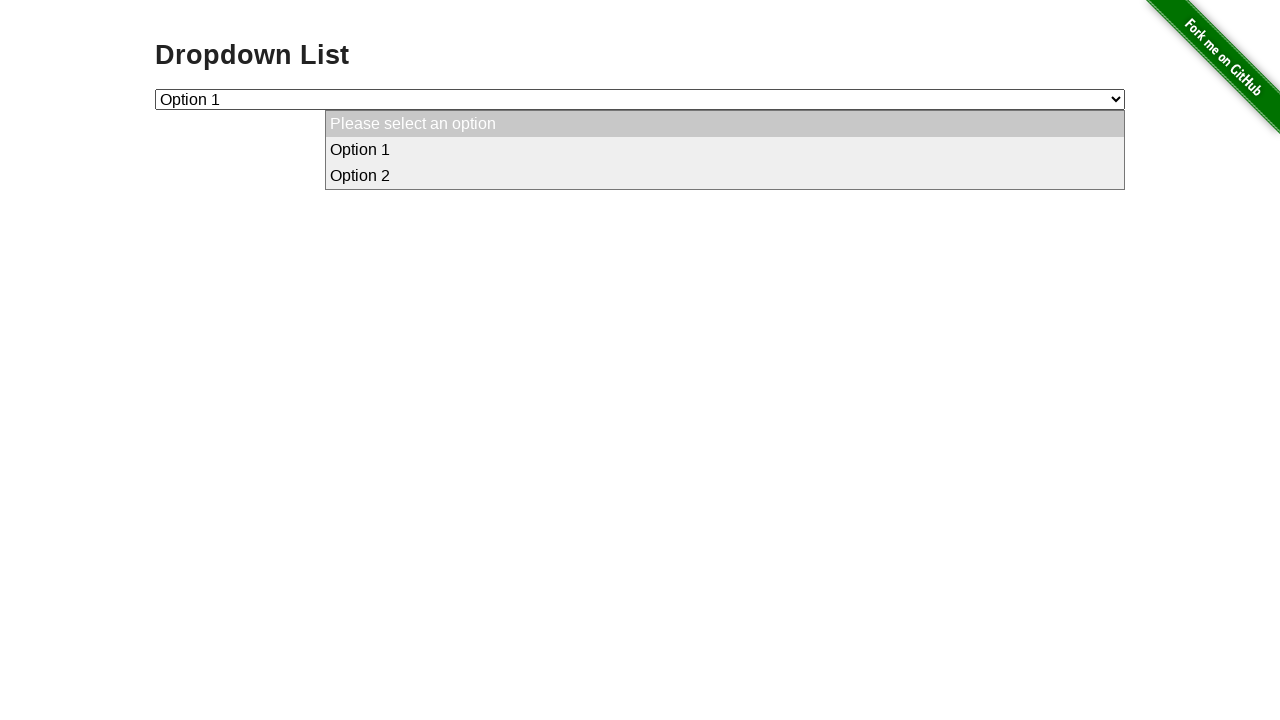

Verified that the dropdown selection is '1' as expected
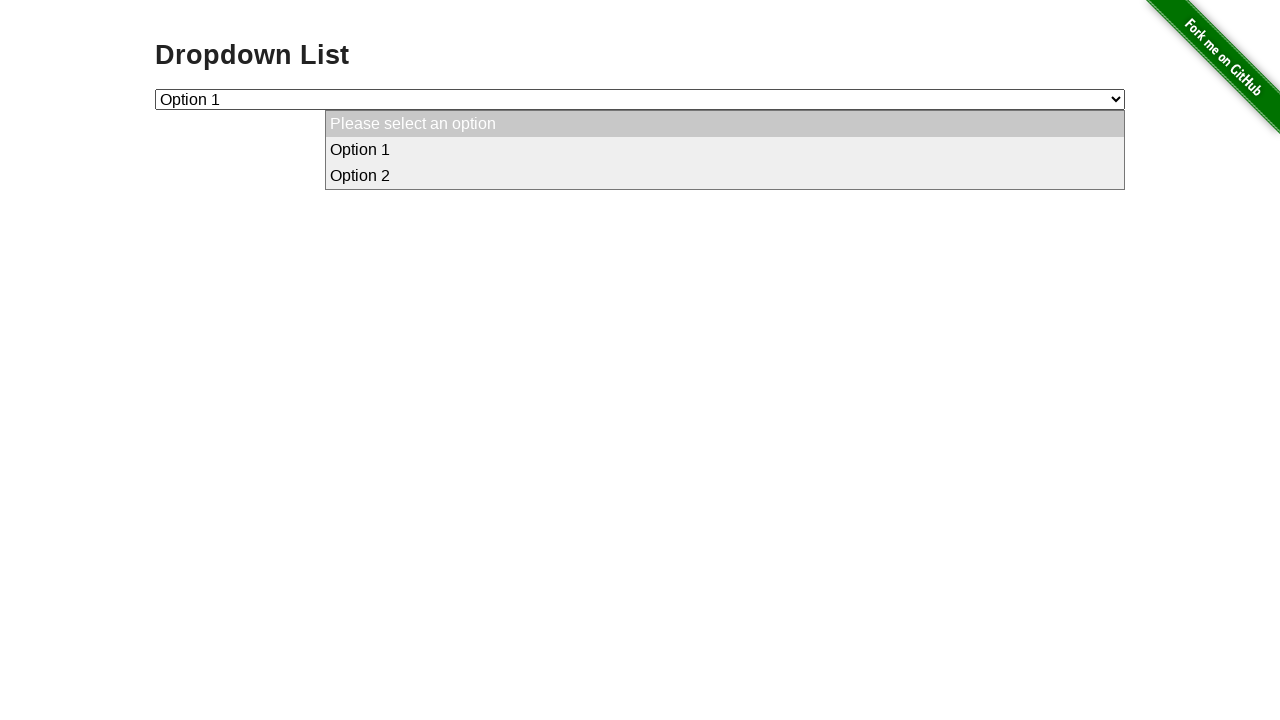

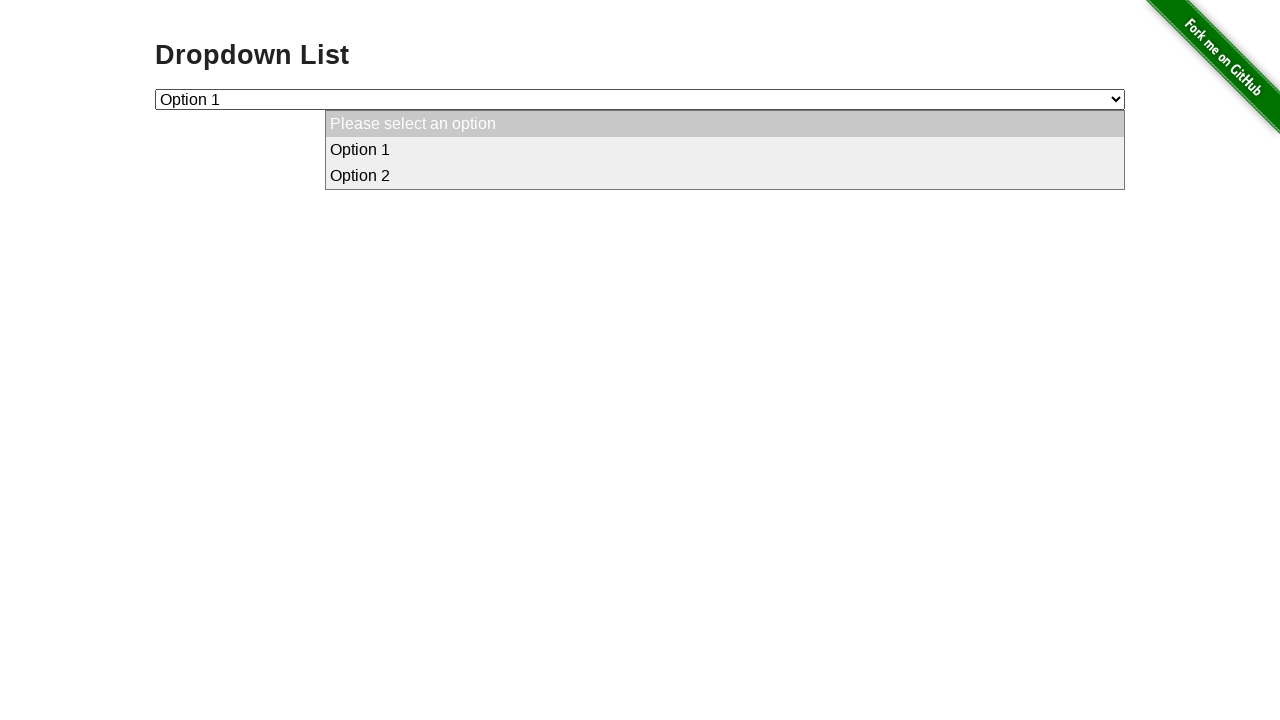